Tests navigation through Phone, Laptop, and Monitor category links

Starting URL: https://www.demoblaze.com/

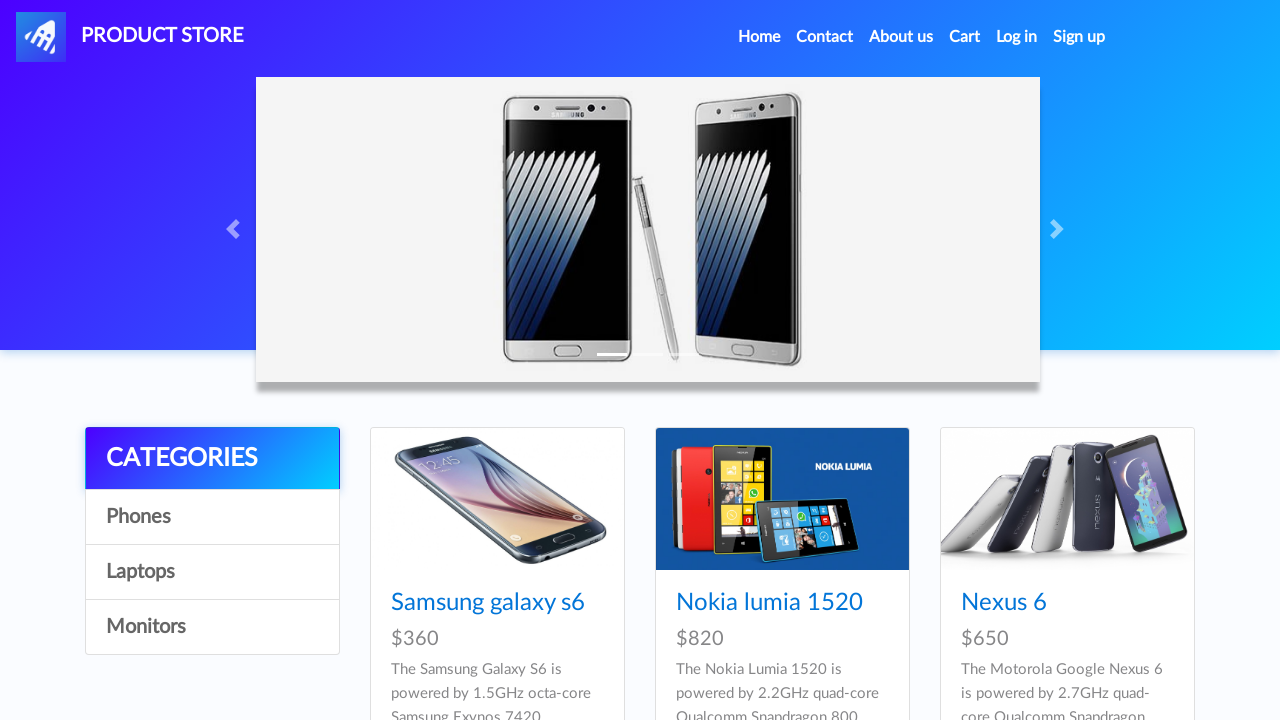

Clicked on Phones category link at (212, 517) on a:has-text('Phones')
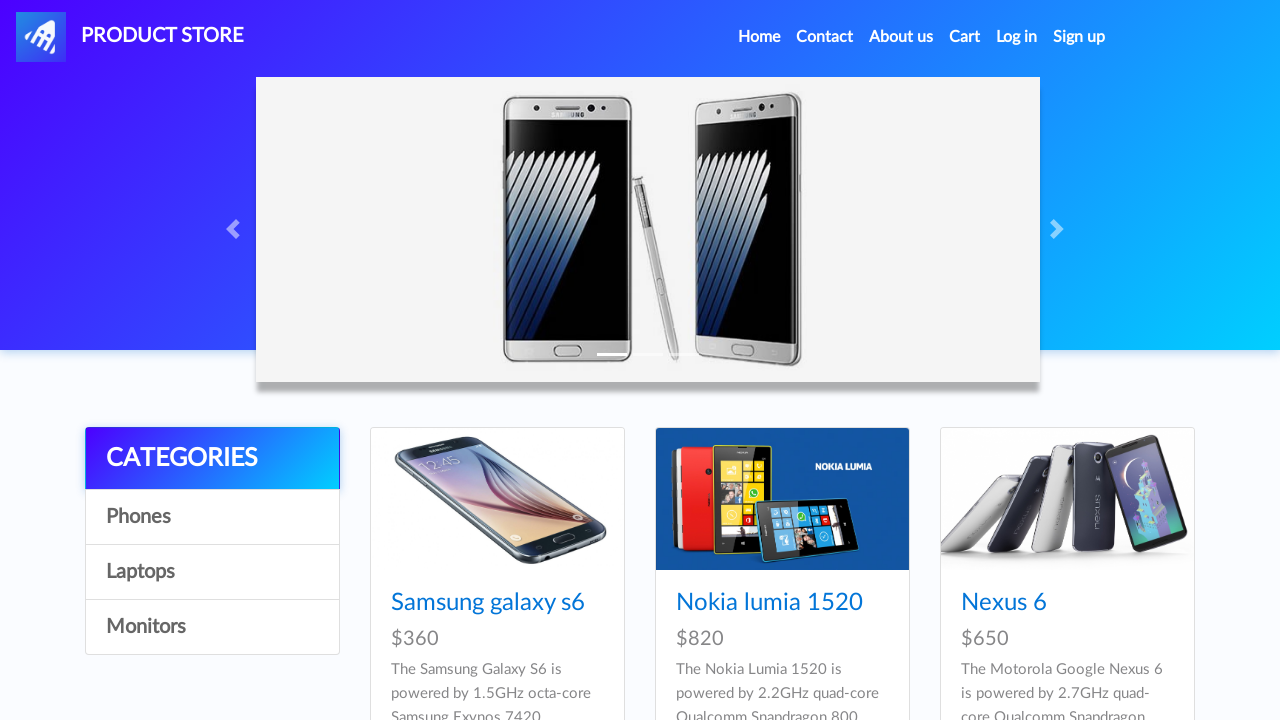

Waited for Phones category to load
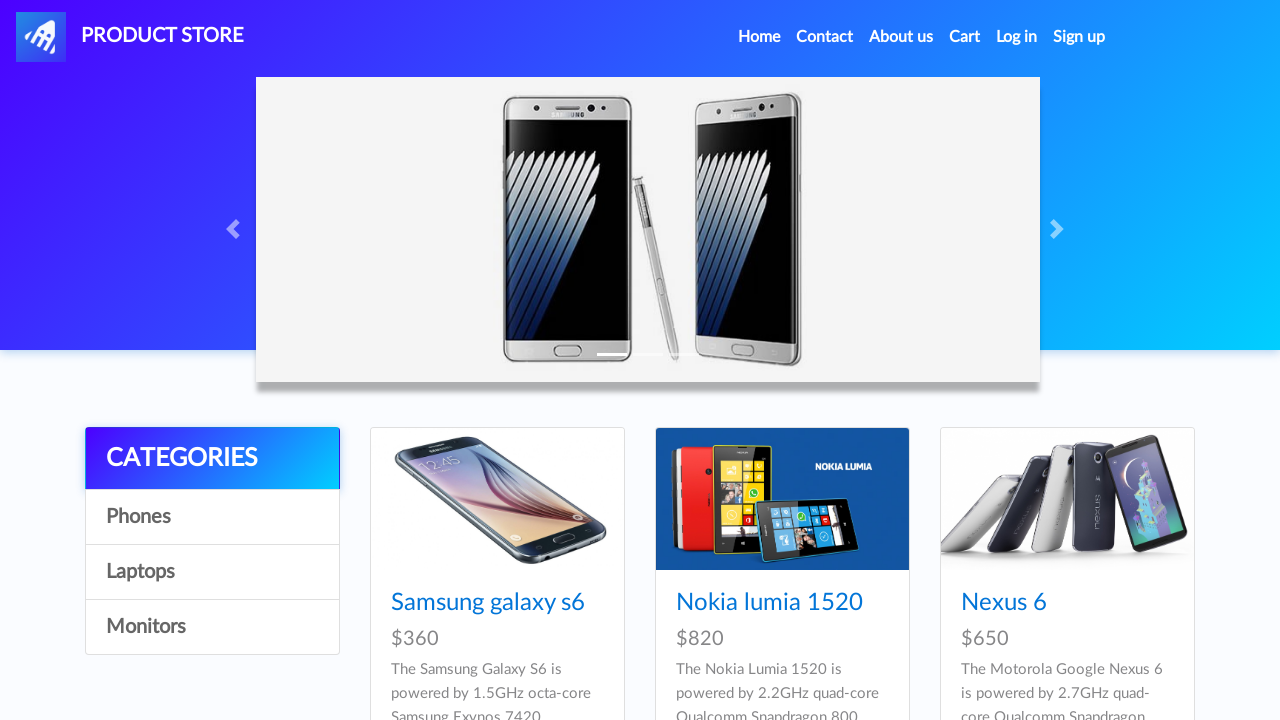

Clicked on Laptops category link at (212, 572) on a:has-text('Laptops')
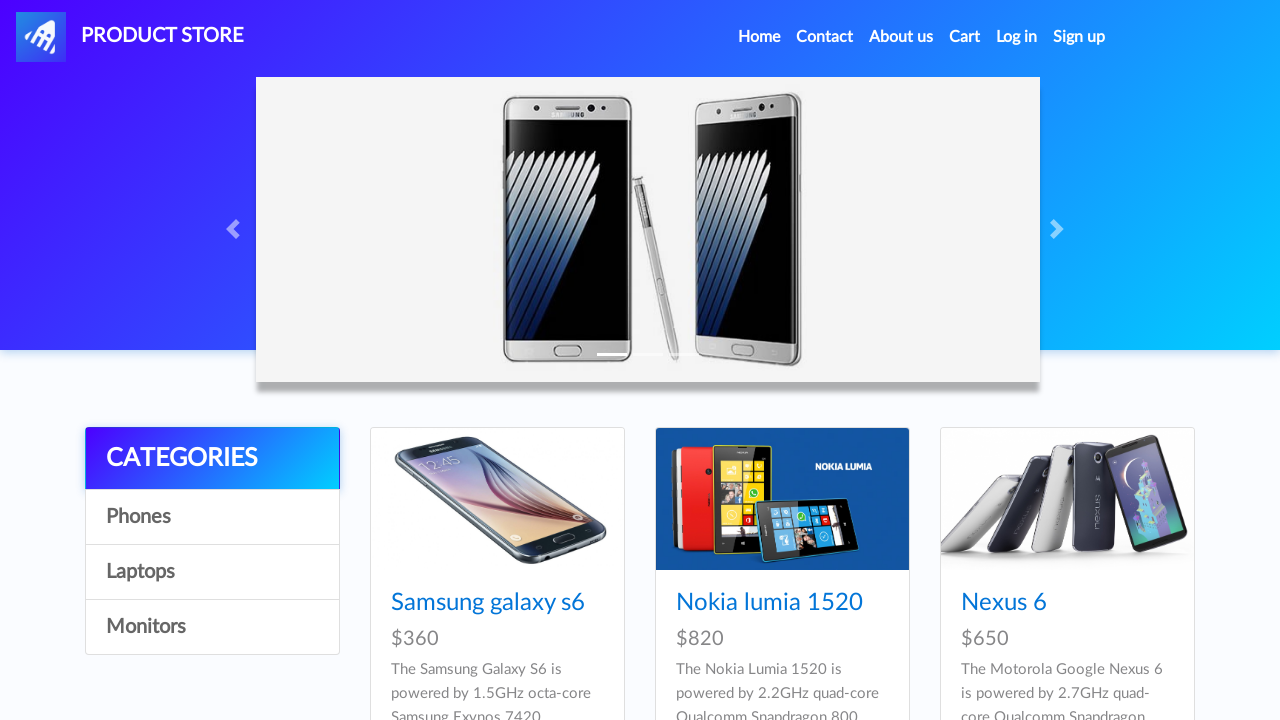

Waited for Laptops category to load
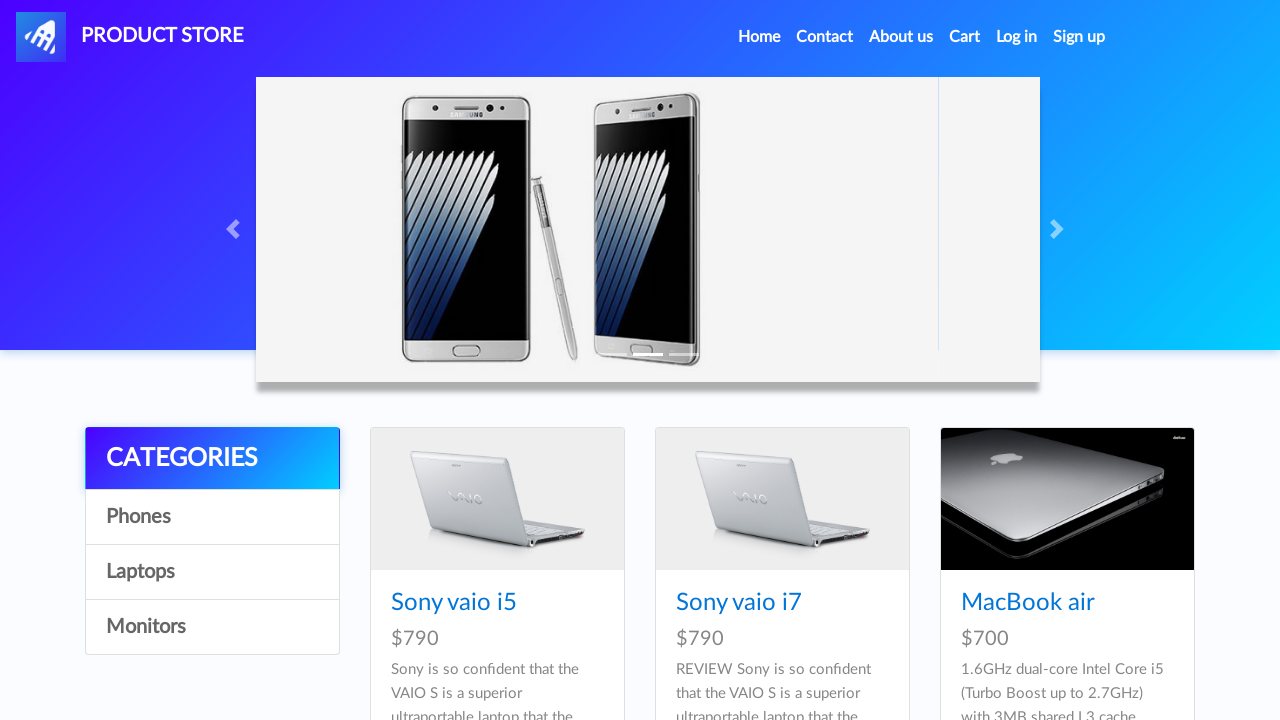

Clicked on Monitors category link at (212, 627) on a:has-text('Monitors')
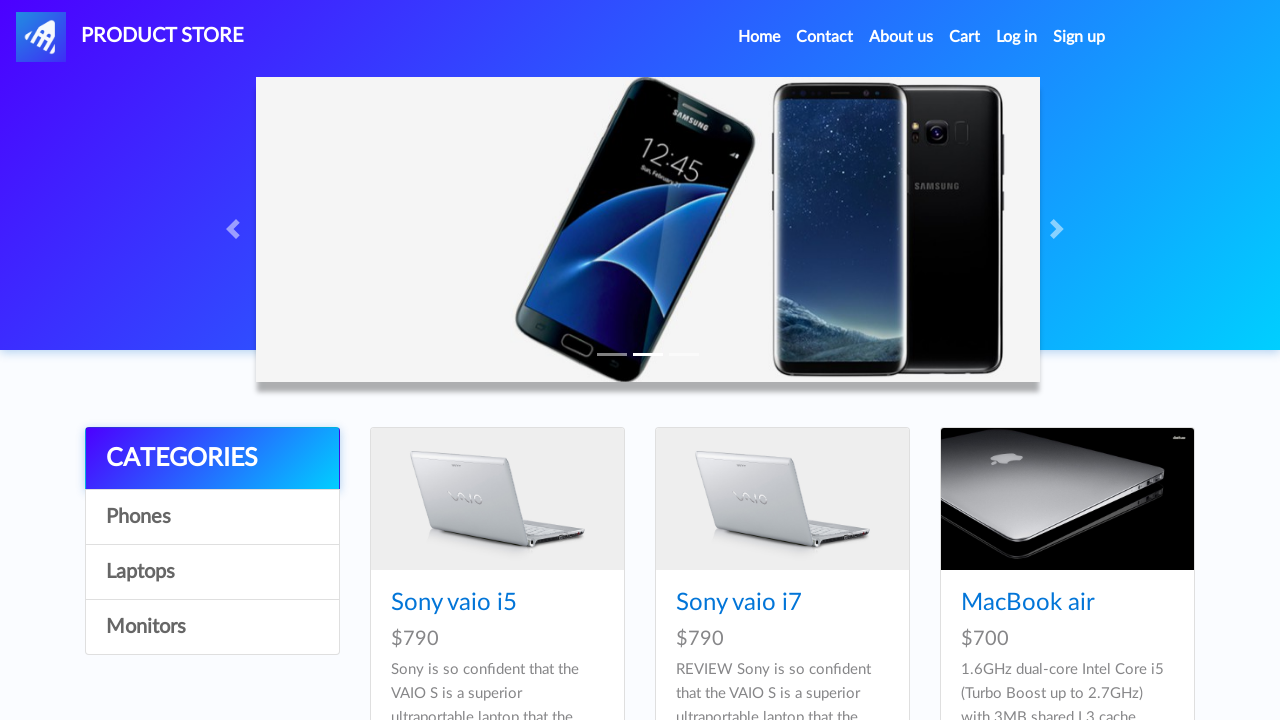

Waited for Monitors category to load
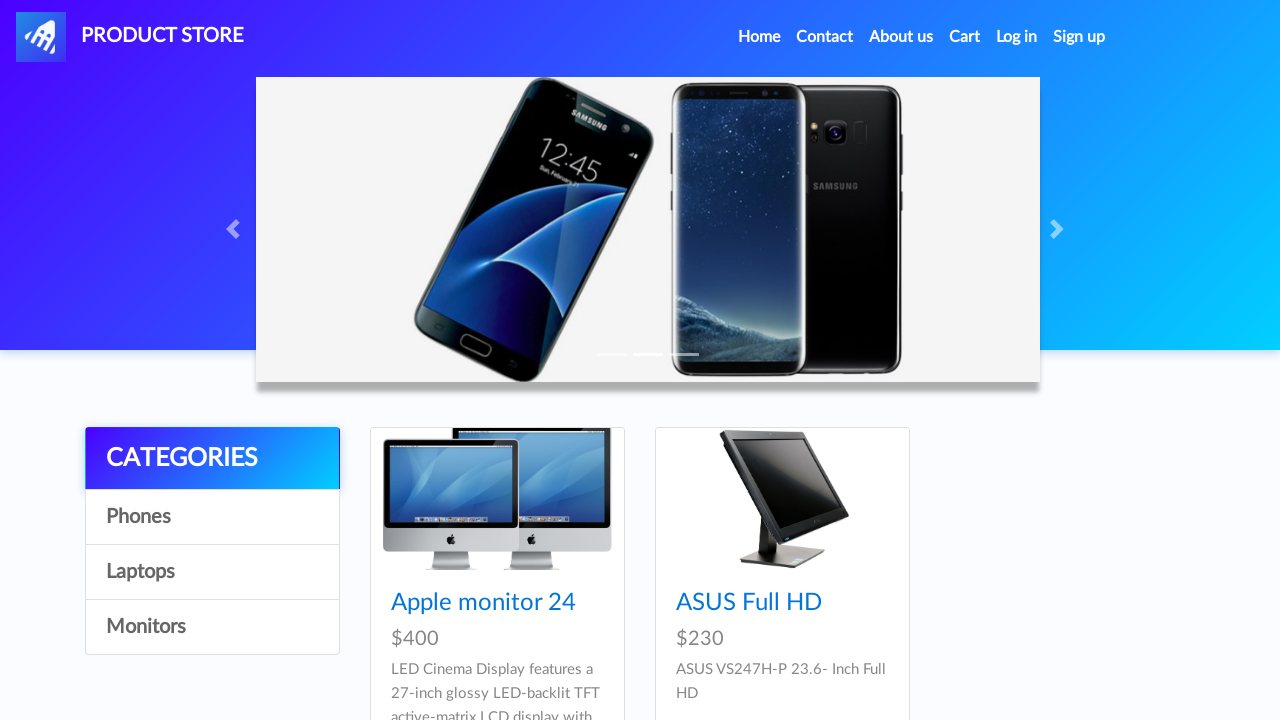

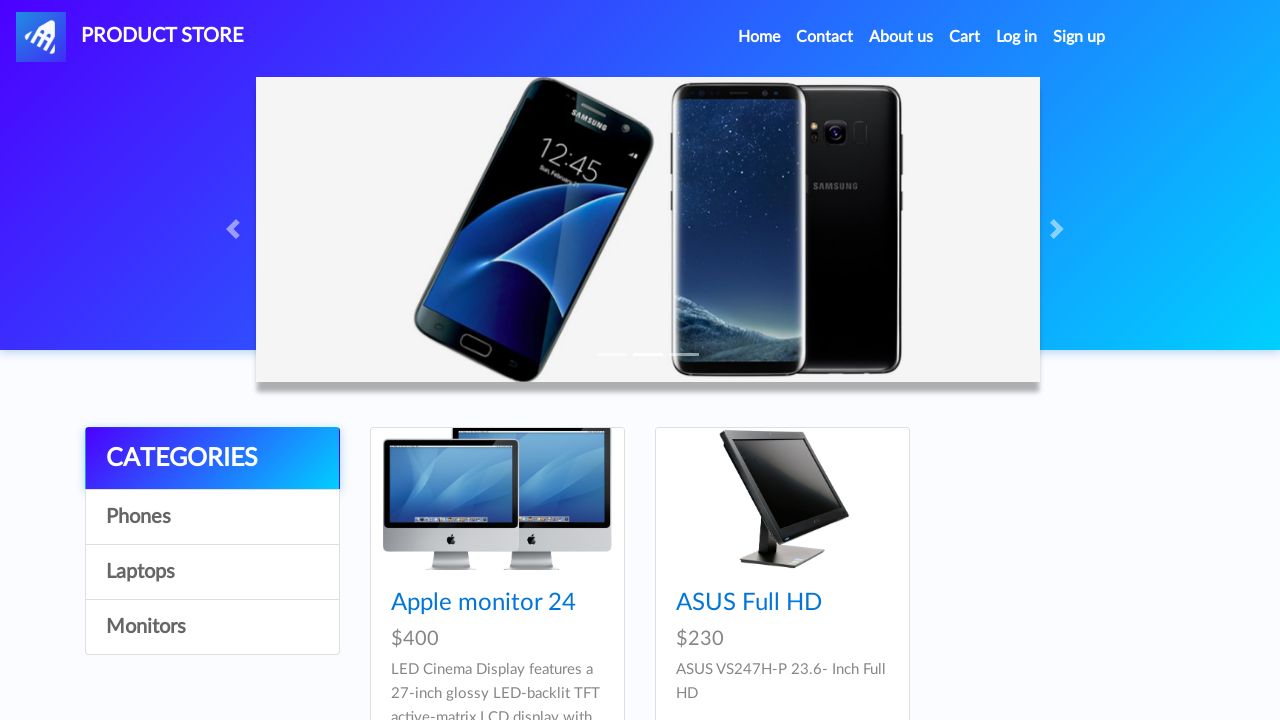